Tests the forgot password functionality by clicking the forgot password link and submitting a username for password reset

Starting URL: https://login.salesforce.com/

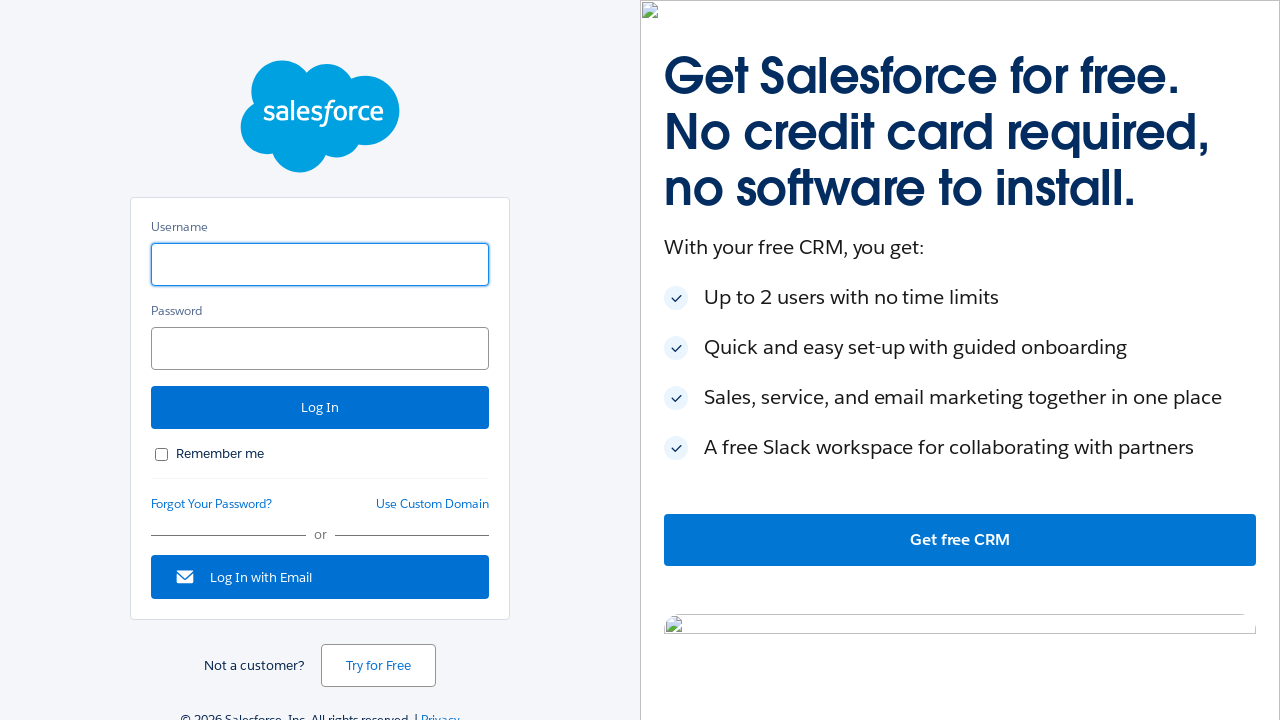

Clicked forgot password link at (212, 504) on #forgot_password_link
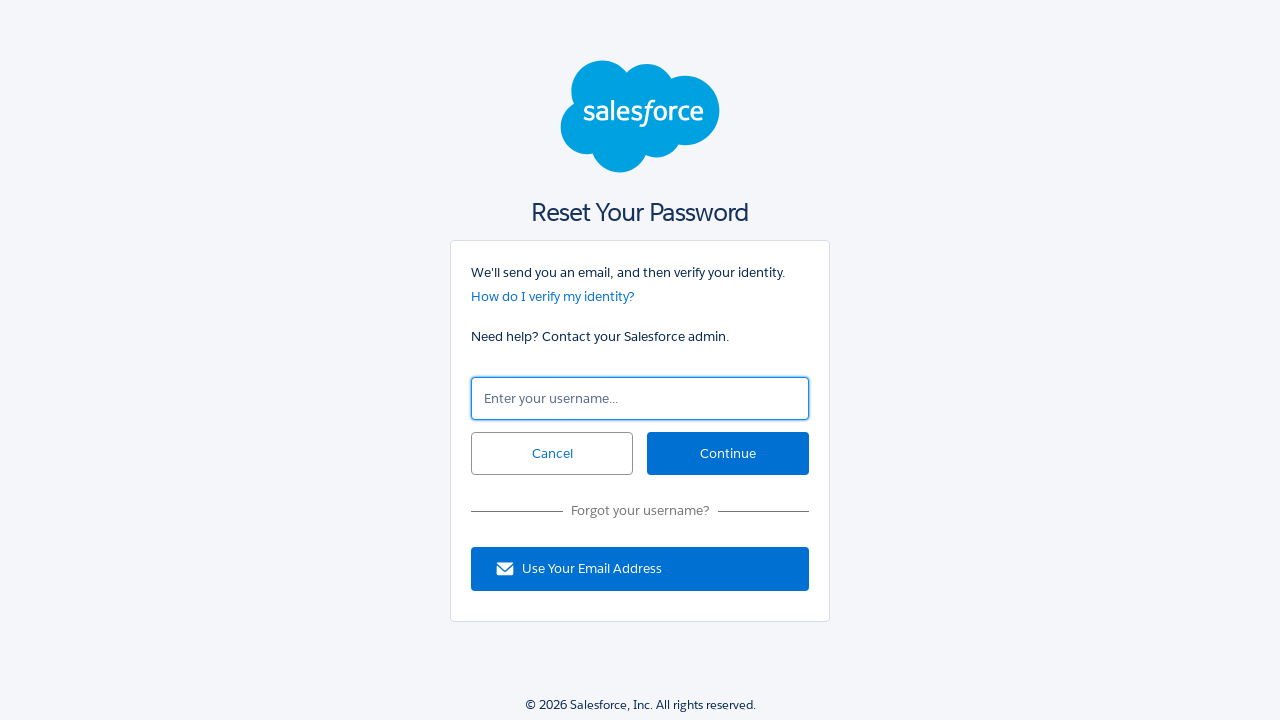

Filled in username/email 'testuser456@example.com' for password reset on //input[@id='un']
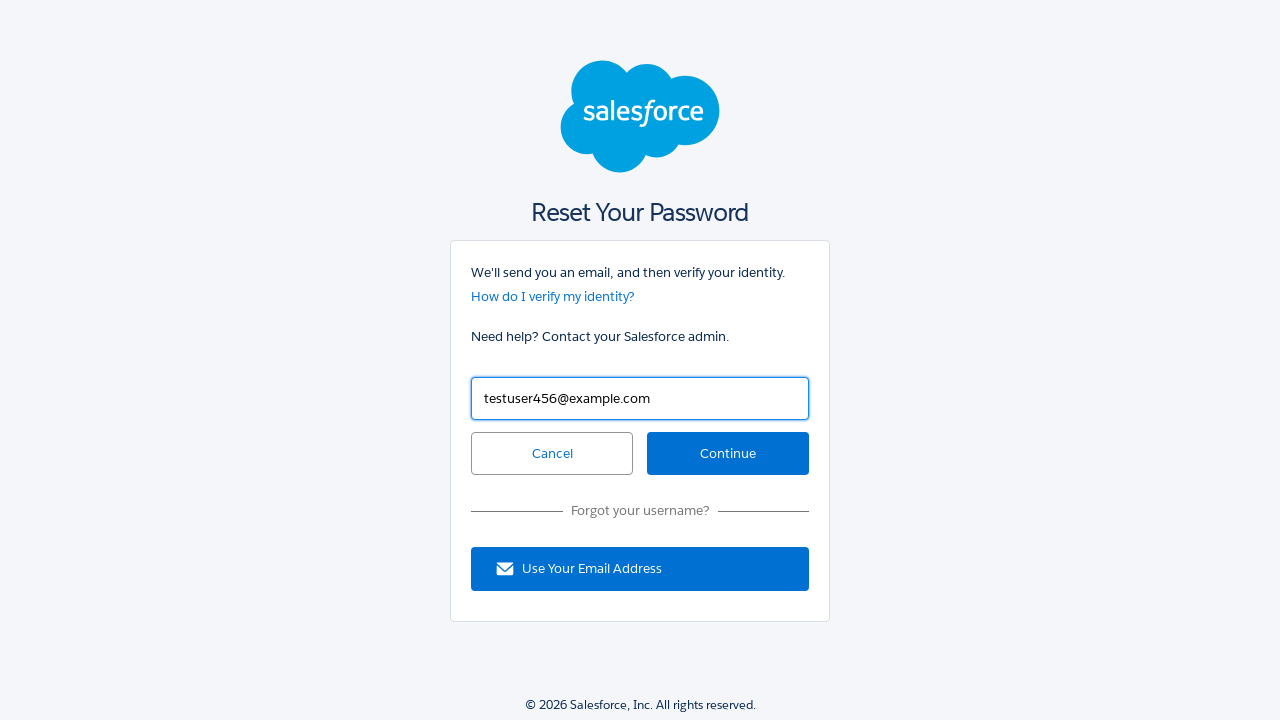

Clicked continue button to submit password reset request at (728, 454) on xpath=//input[@id='continue']
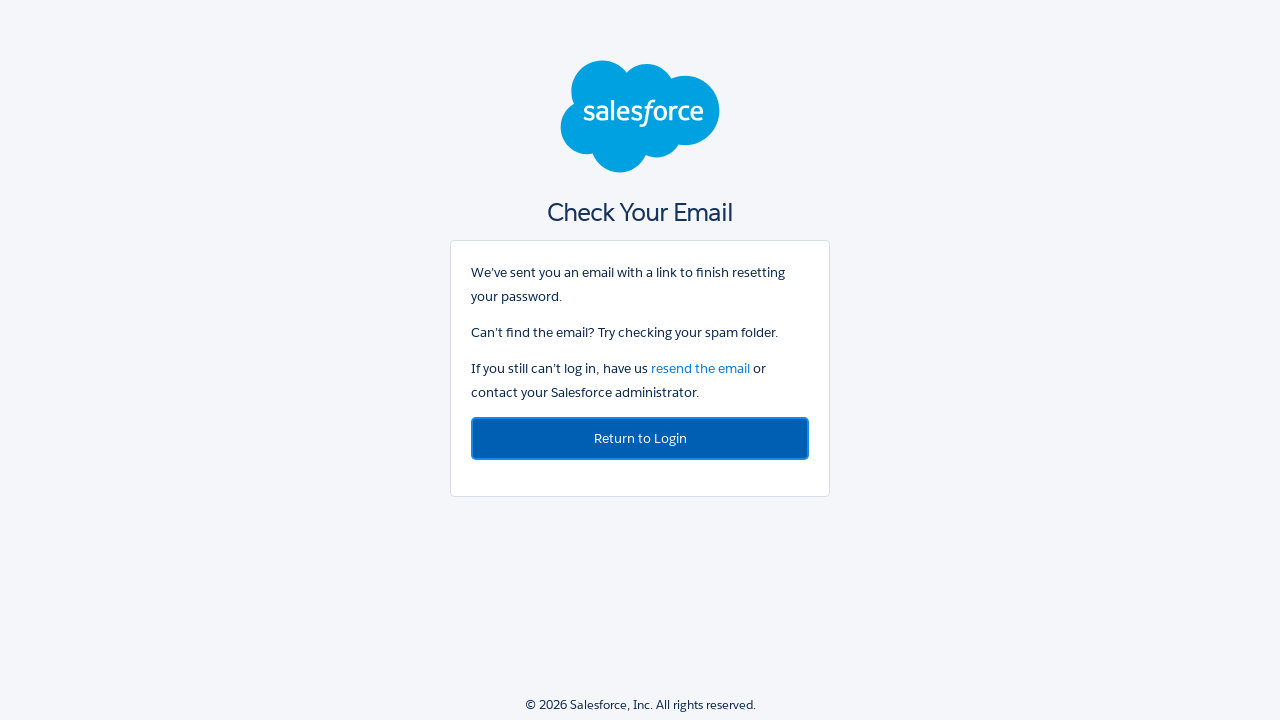

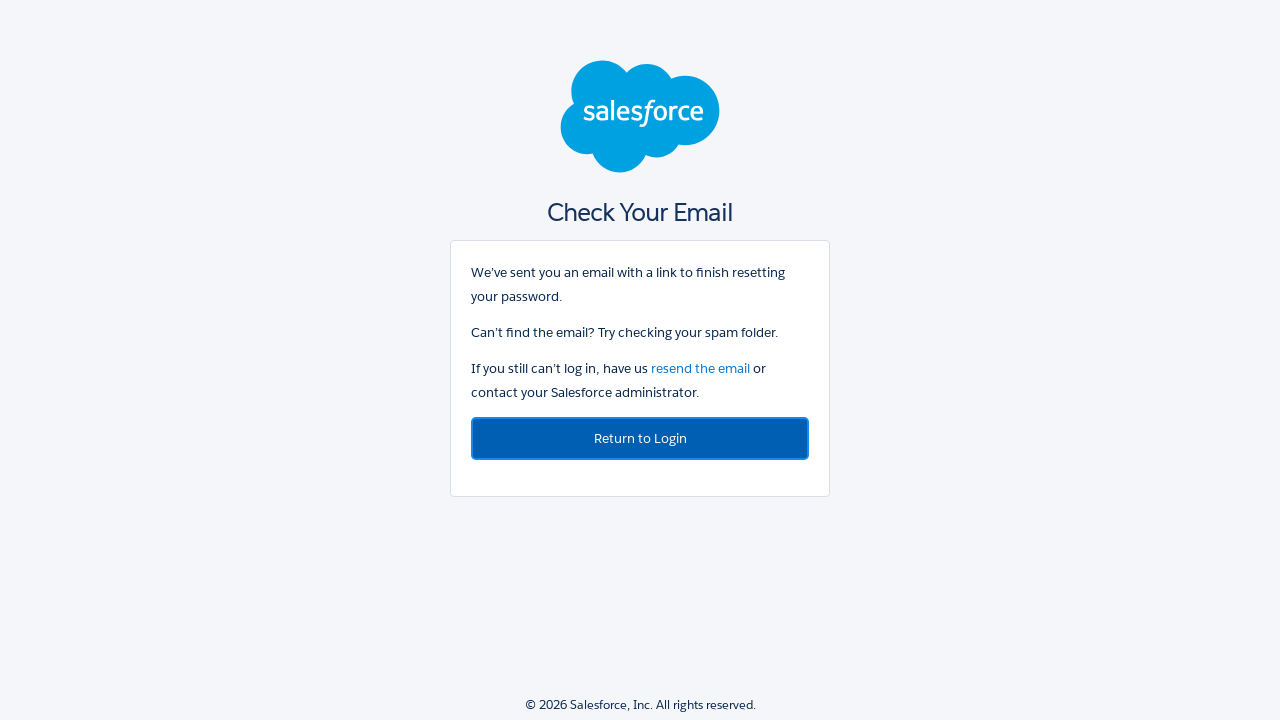